Navigates to Yopmail homepage and clicks on the email generator link to generate a random email address

Starting URL: https://yopmail.com/

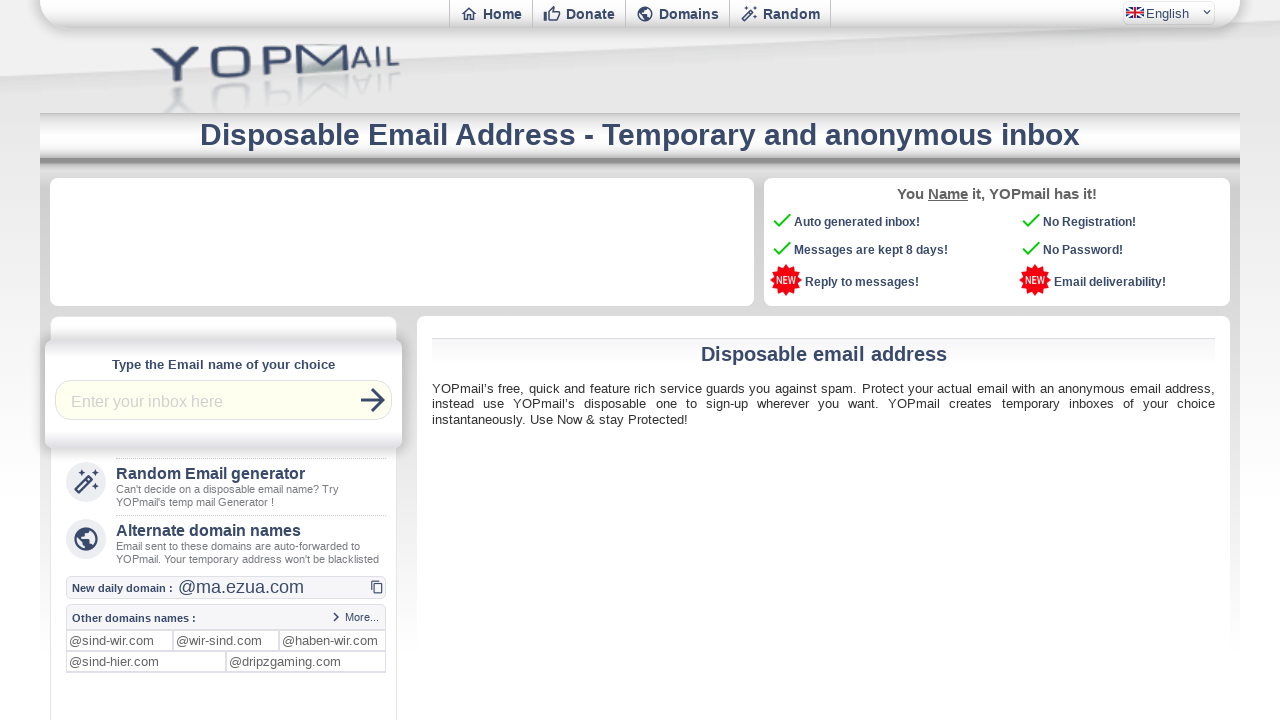

Navigated to Yopmail homepage
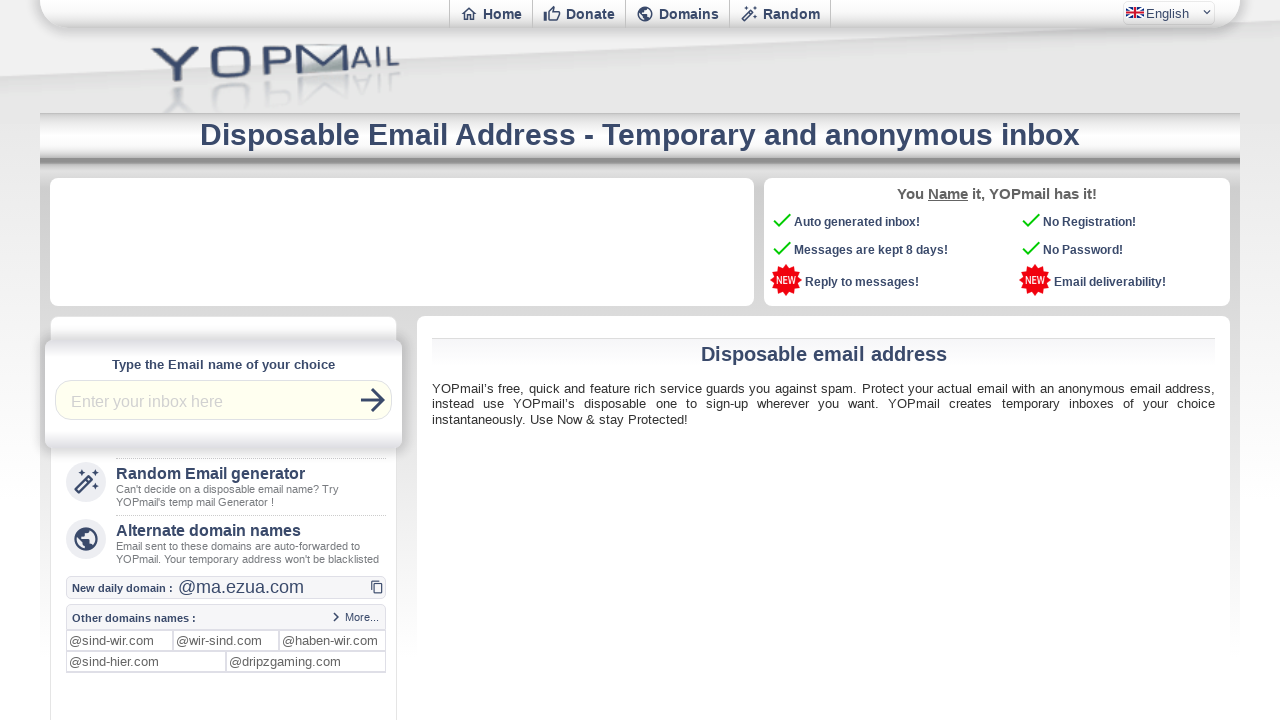

Clicked on the email generator link at (224, 486) on xpath=//div[@id='listeliens']/a[@href='email-generator']
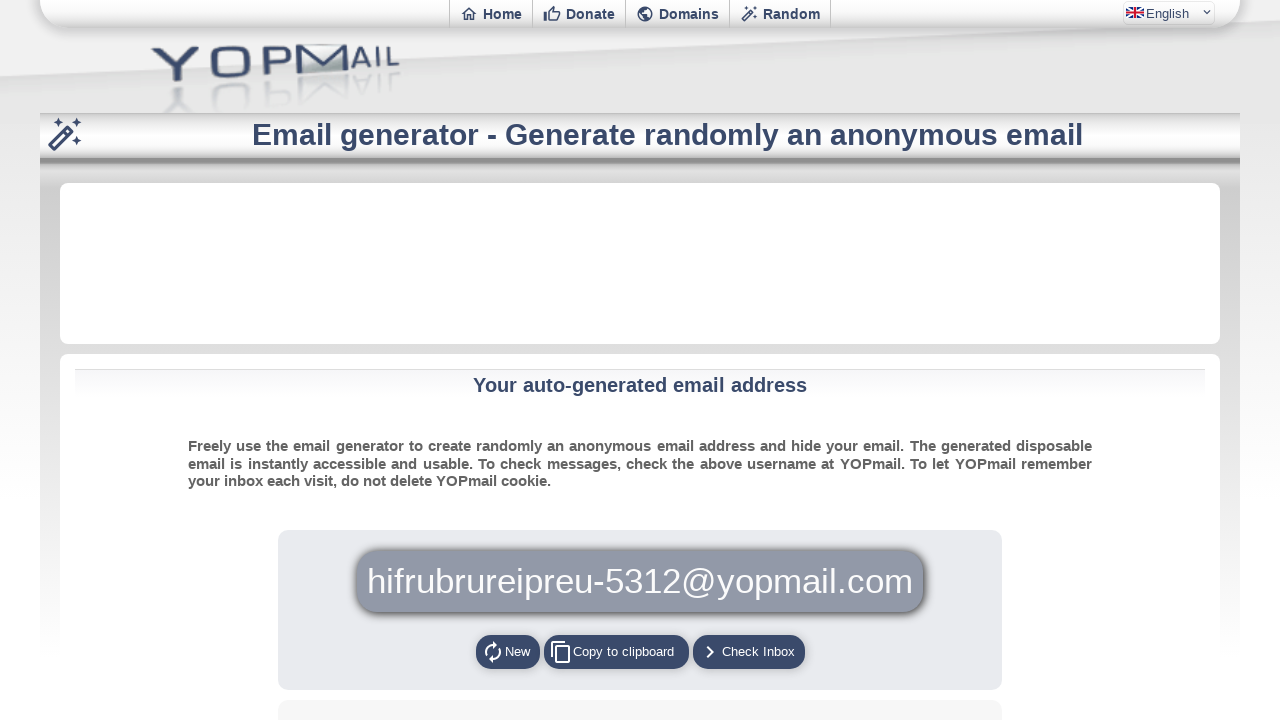

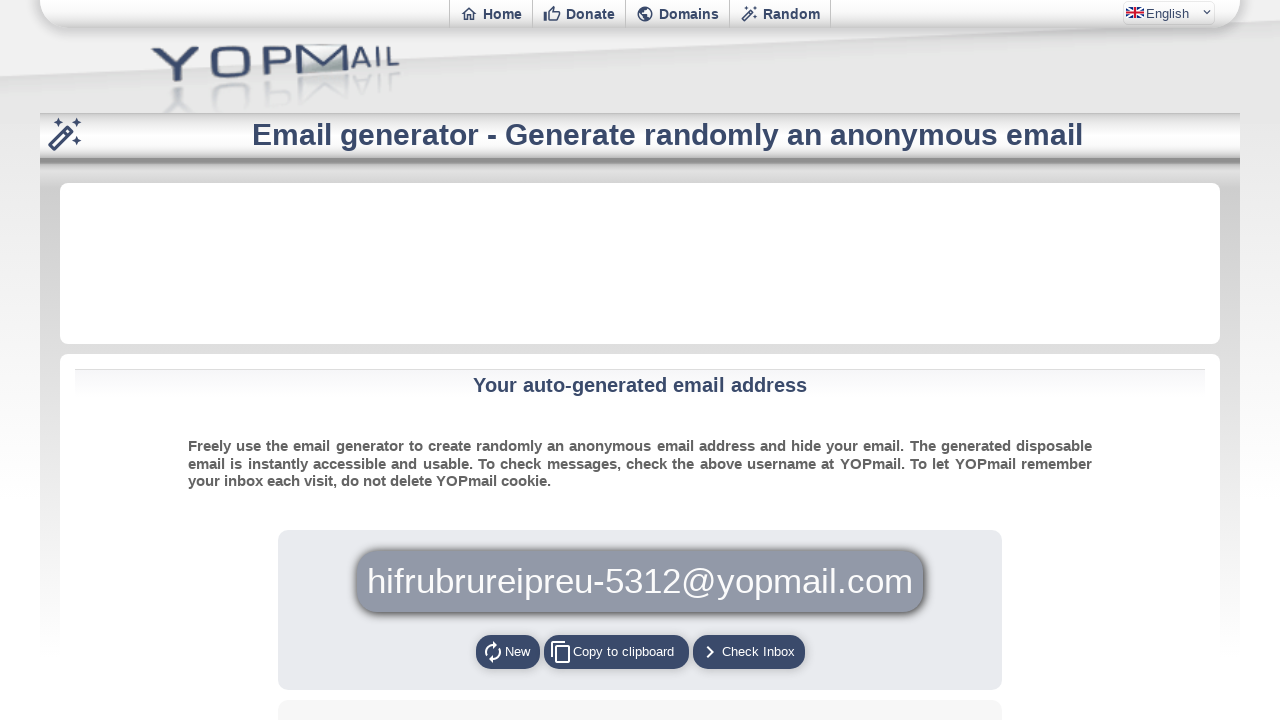